Tests Google Translate functionality by entering Korean text into the translation input field and retrieving the English translation result

Starting URL: https://translate.google.co.kr/?hl=ko&tab=TT&sl=en&tl=ko&op=translate

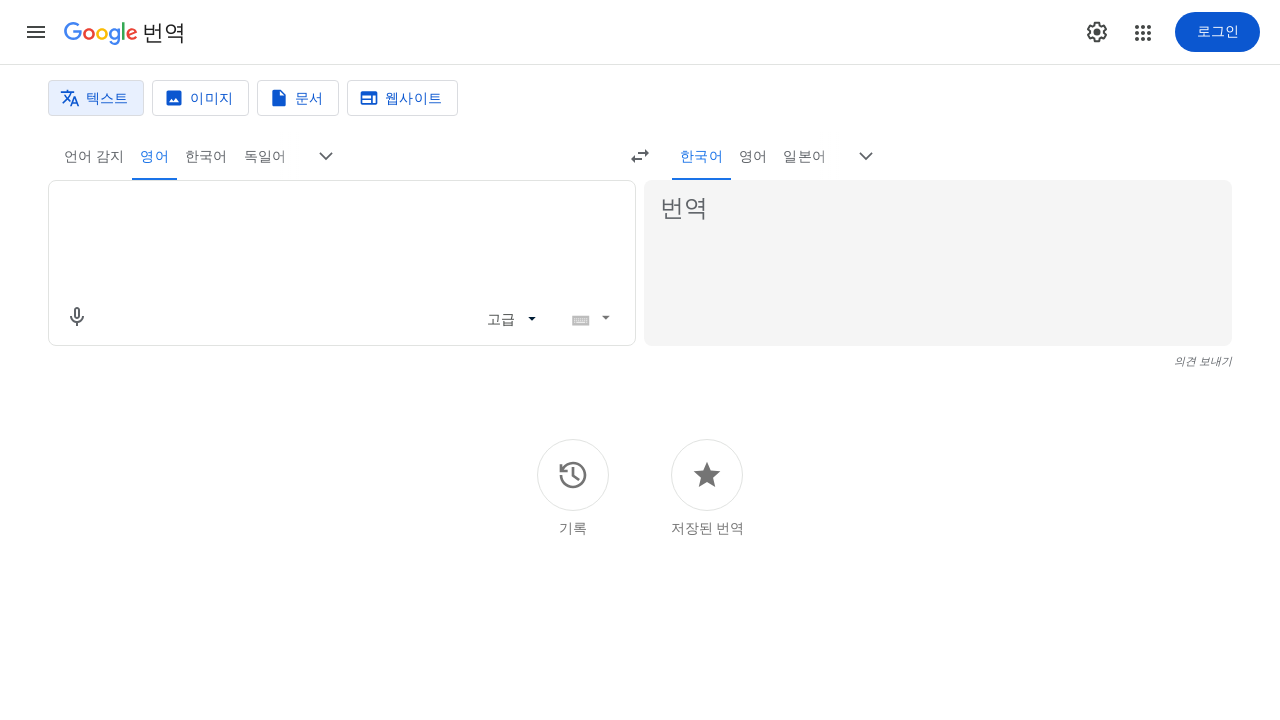

Translation input textarea loaded
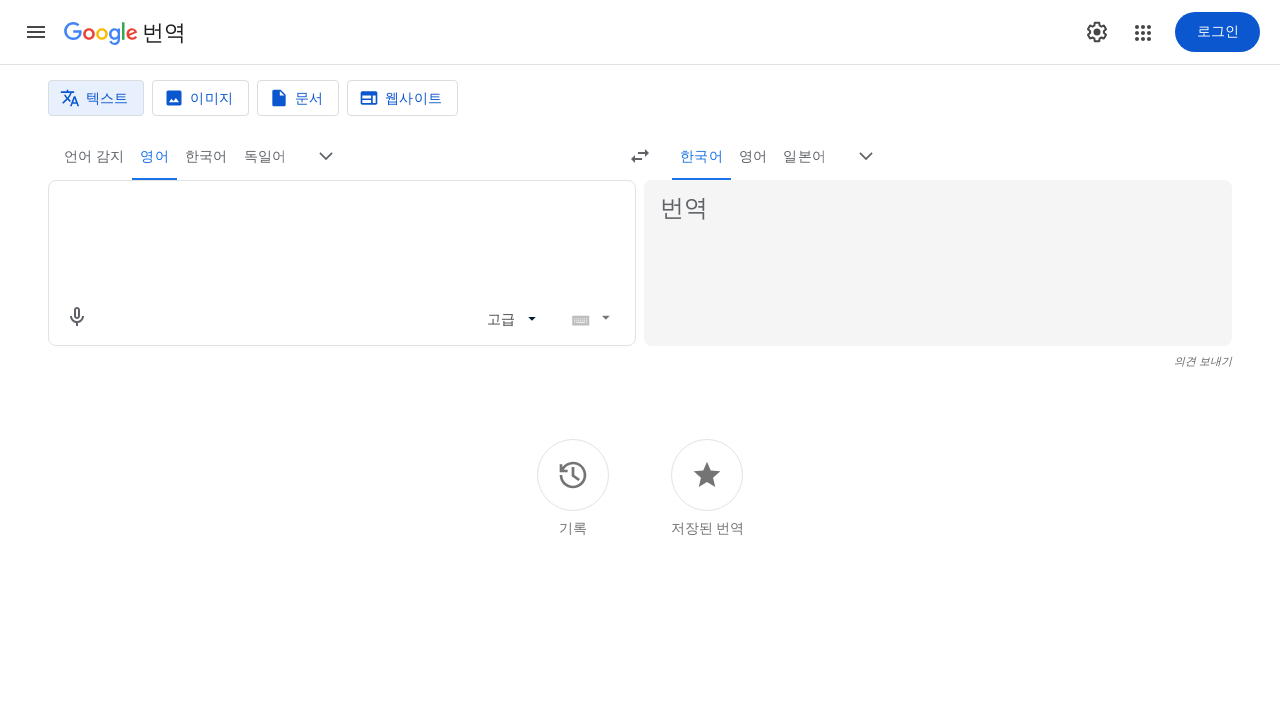

Entered Korean text '안녕하세요' into translation input field on textarea
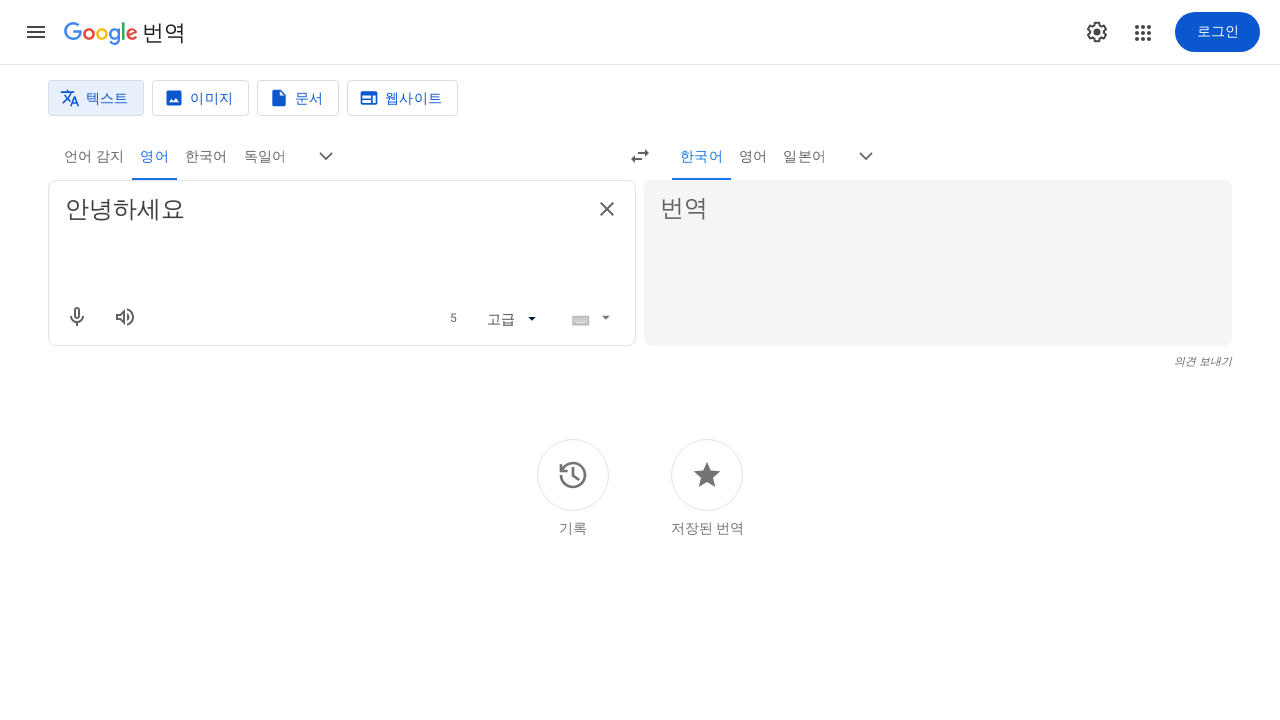

Pressed Enter to trigger translation
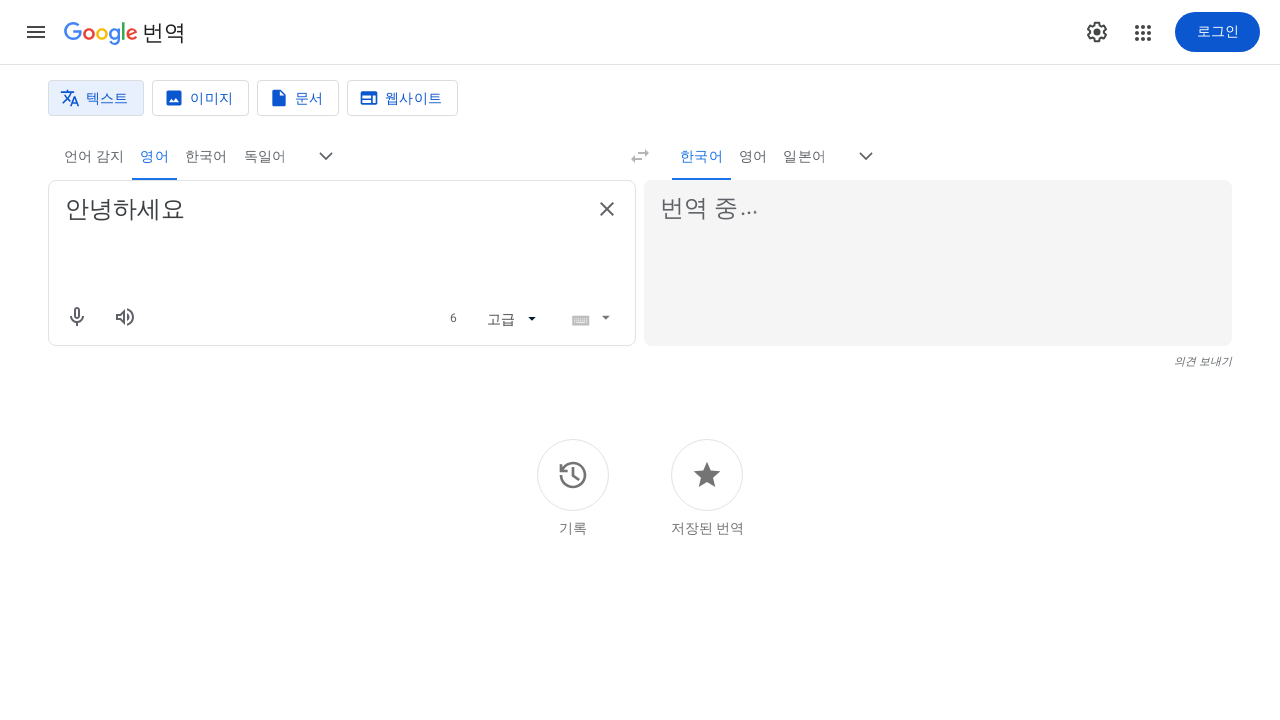

English translation result appeared
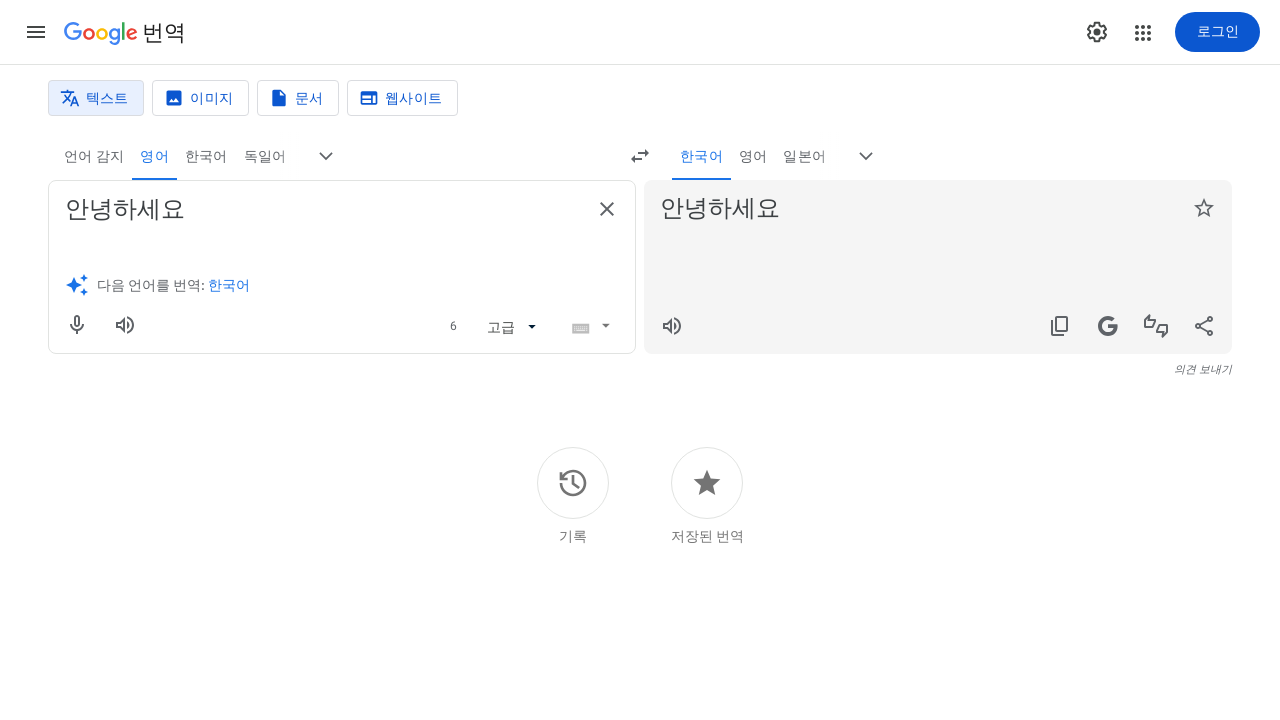

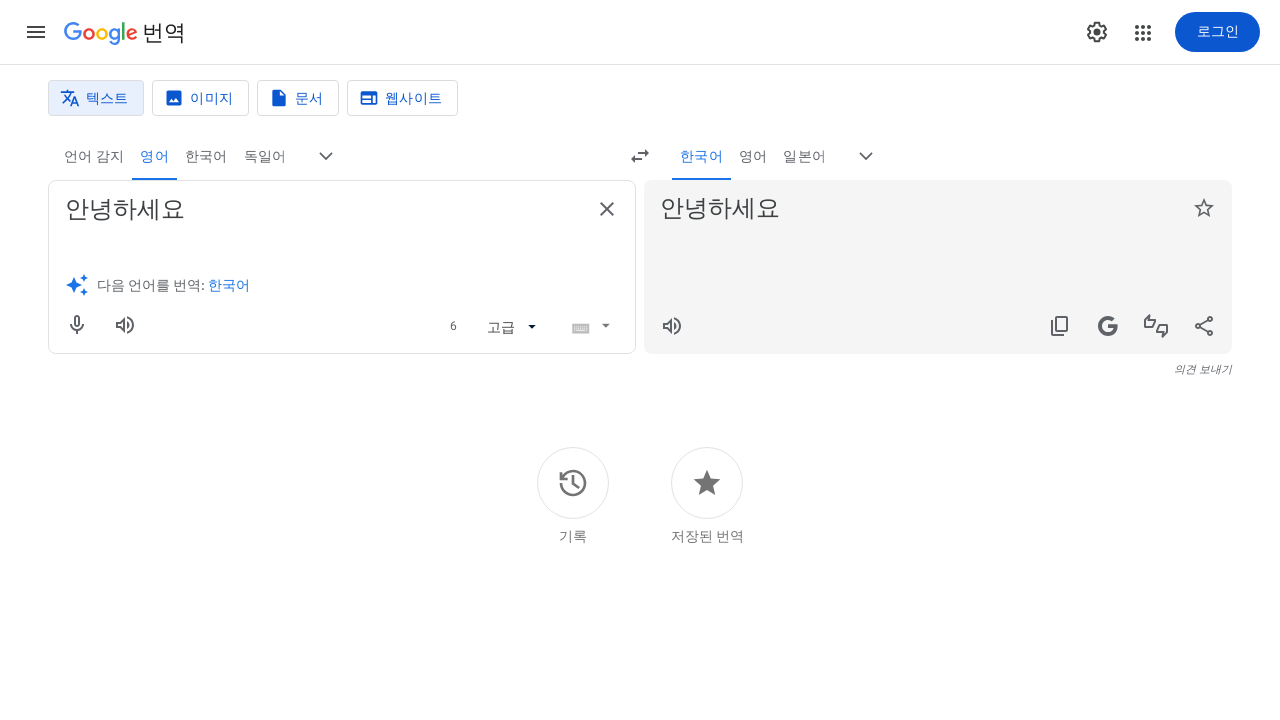